Tests the table column headers on the Challenging DOM page

Starting URL: https://the-internet.herokuapp.com/

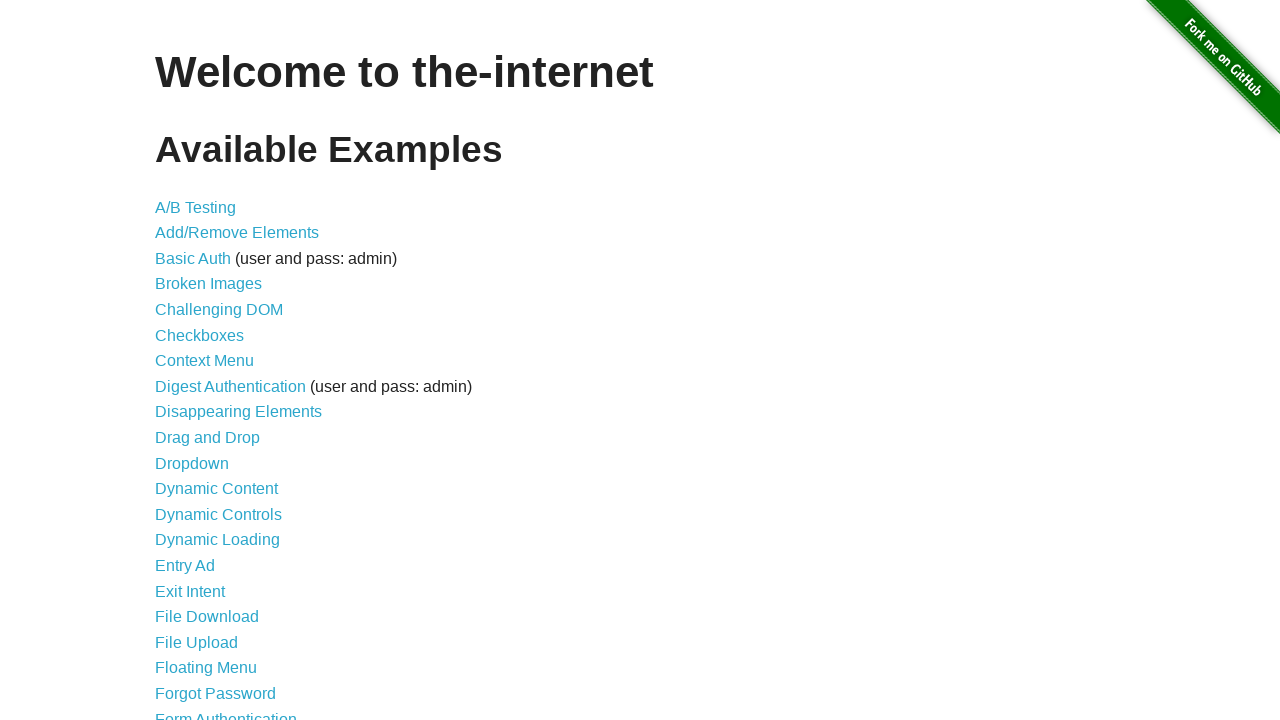

Clicked on Challenging DOM link at (219, 310) on xpath=//a[normalize-space()='Challenging DOM']
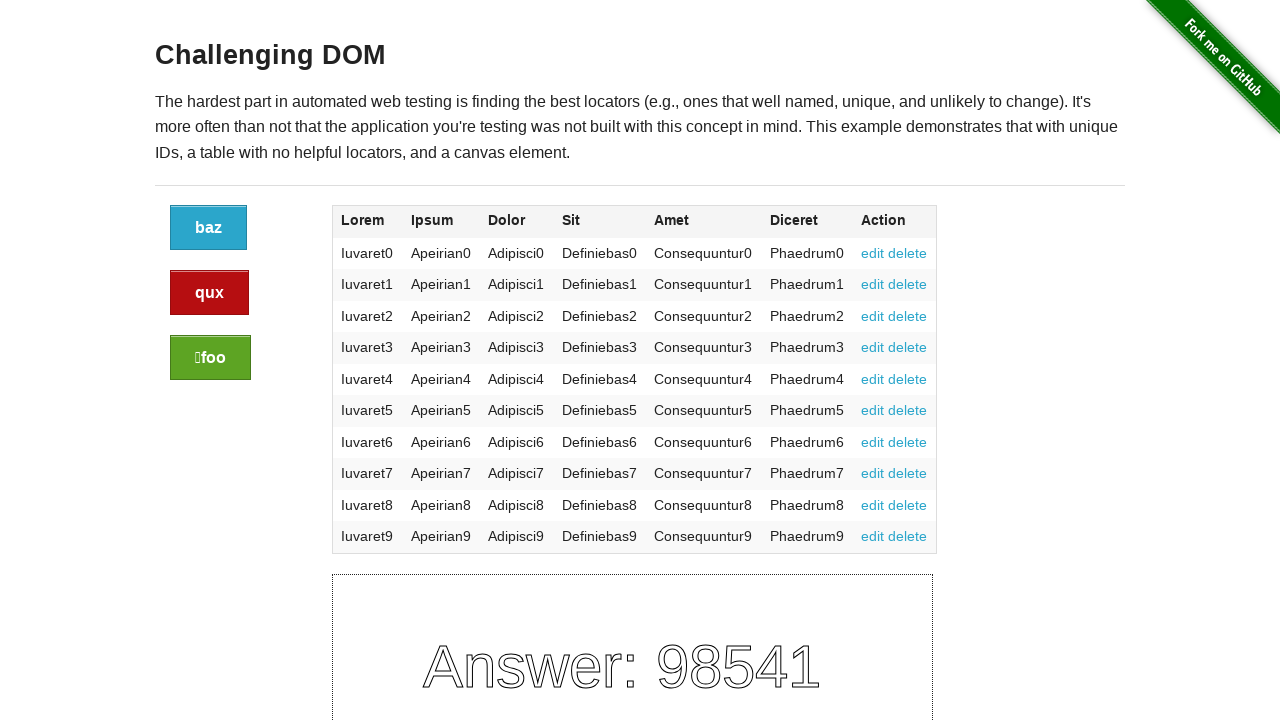

Waited for page heading to load
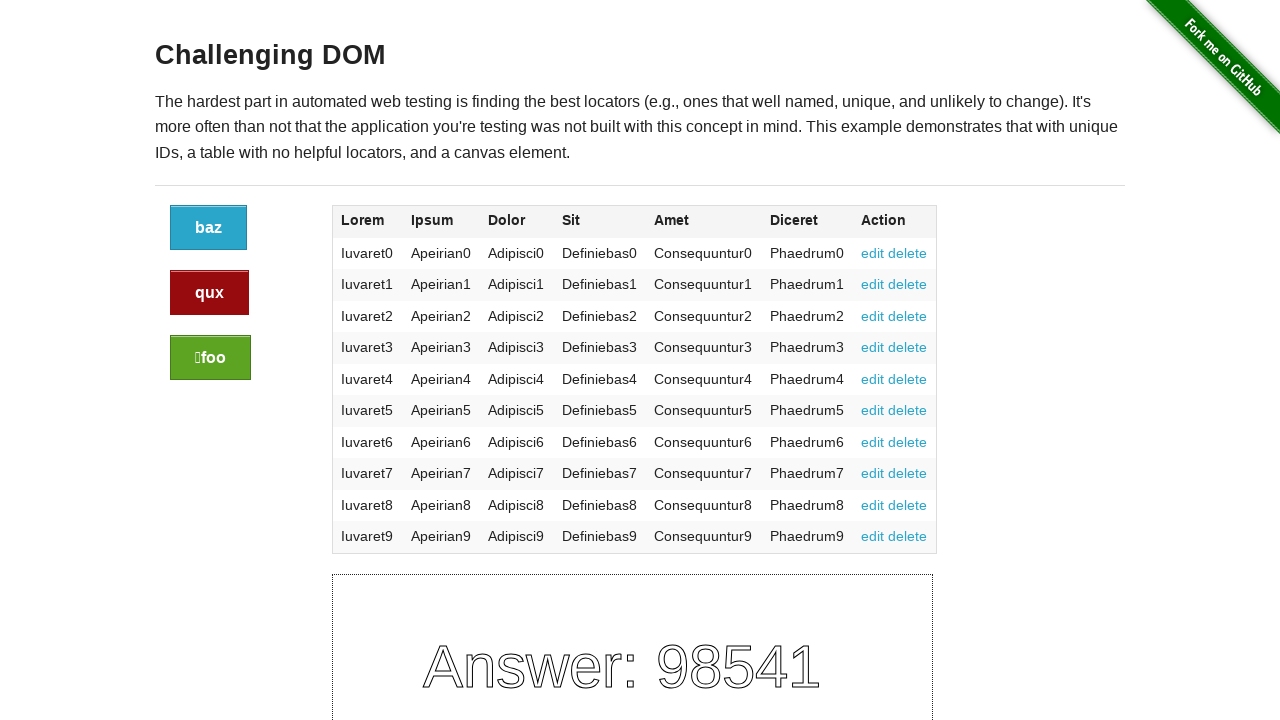

Verified table headers are present
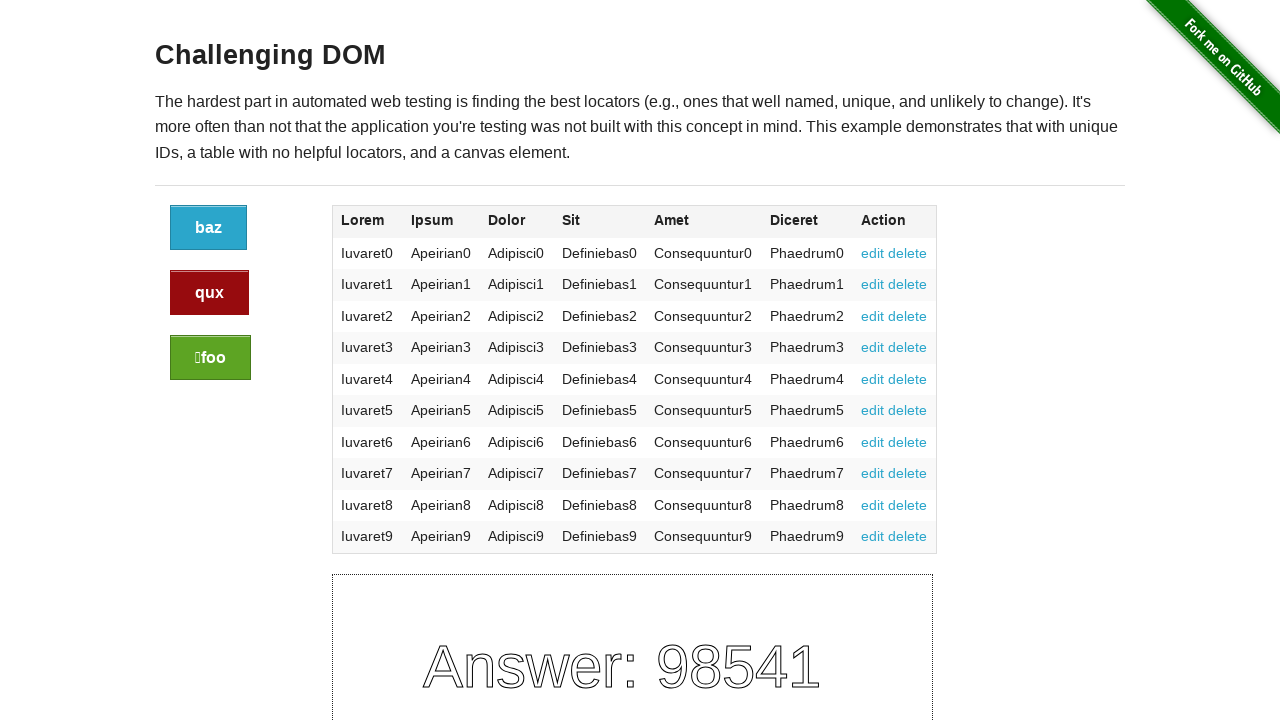

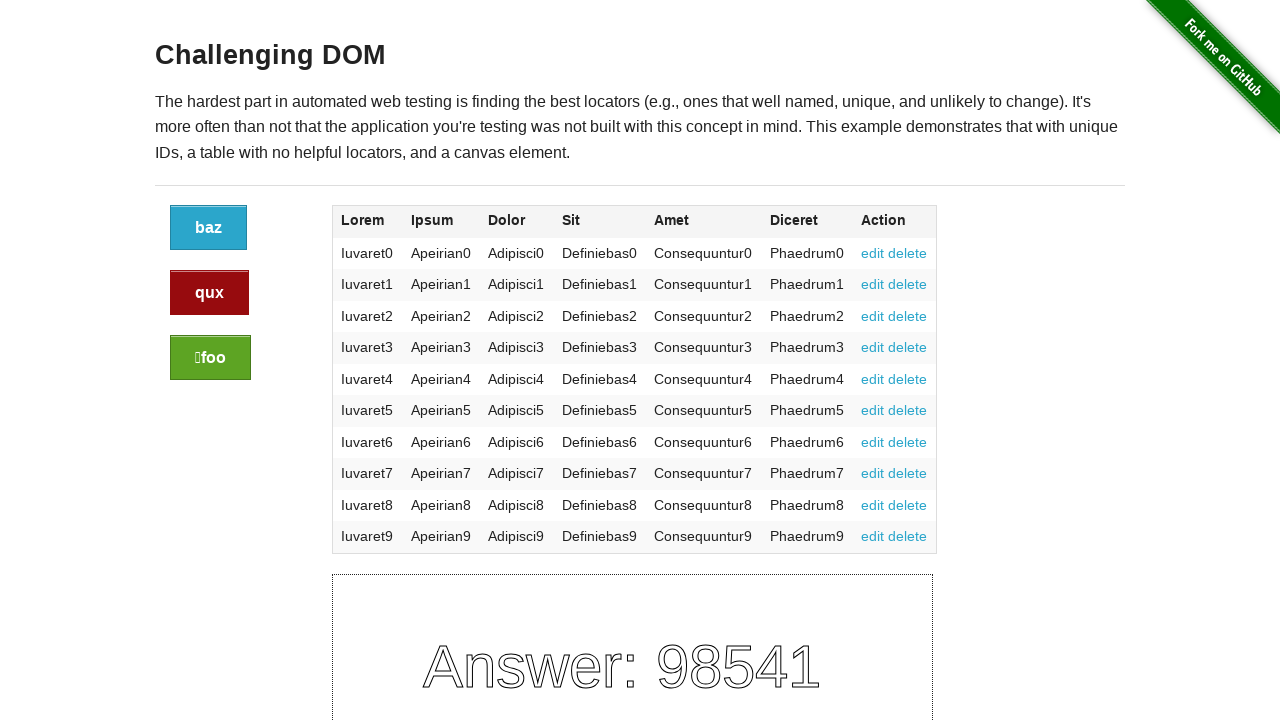